Tests sorting the "Due" column in ascending order using semantic class-based locators on the second table.

Starting URL: http://the-internet.herokuapp.com/tables

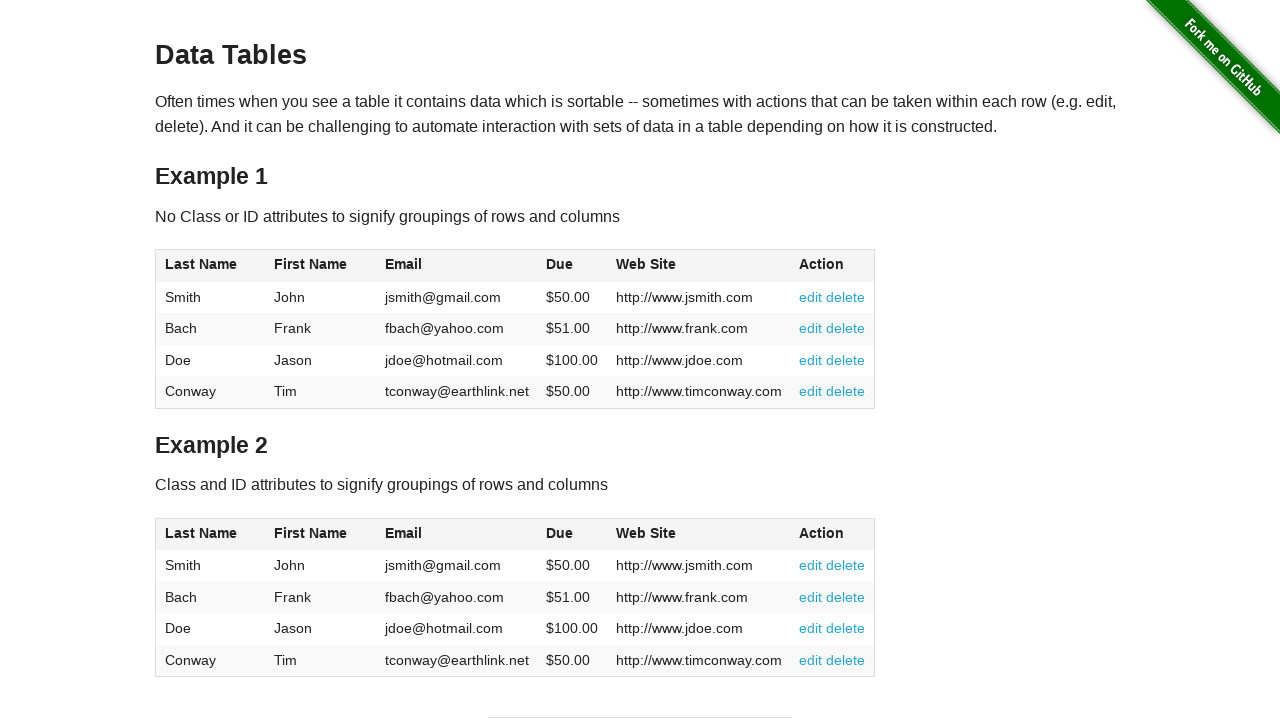

Clicked the 'Due' column header in the second table to sort at (560, 533) on #table2 thead .dues
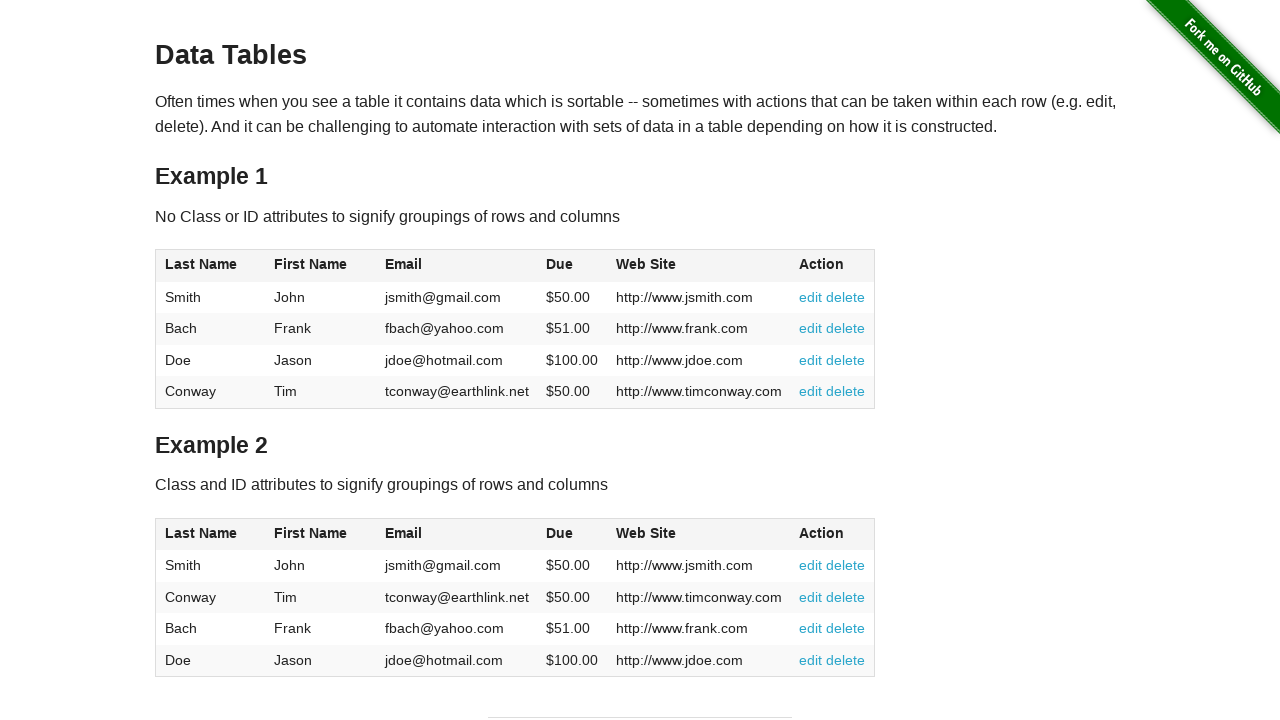

Verified that 'Due' column cells are present after sorting
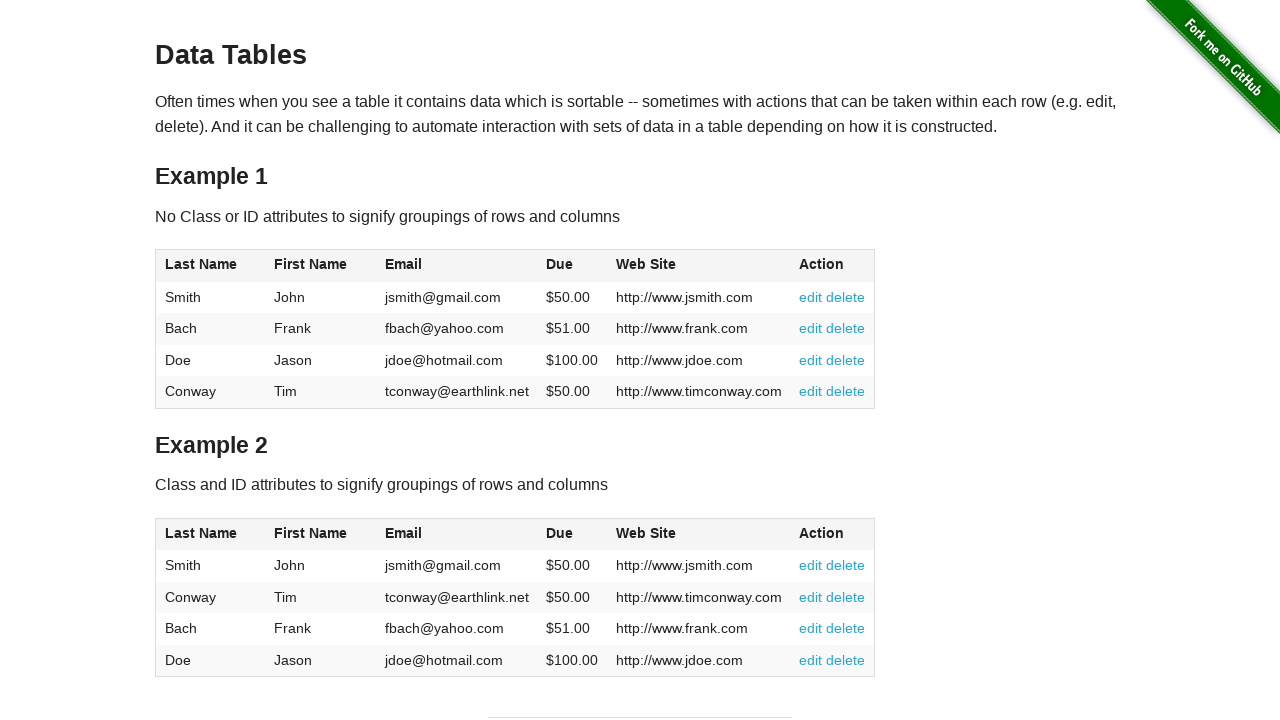

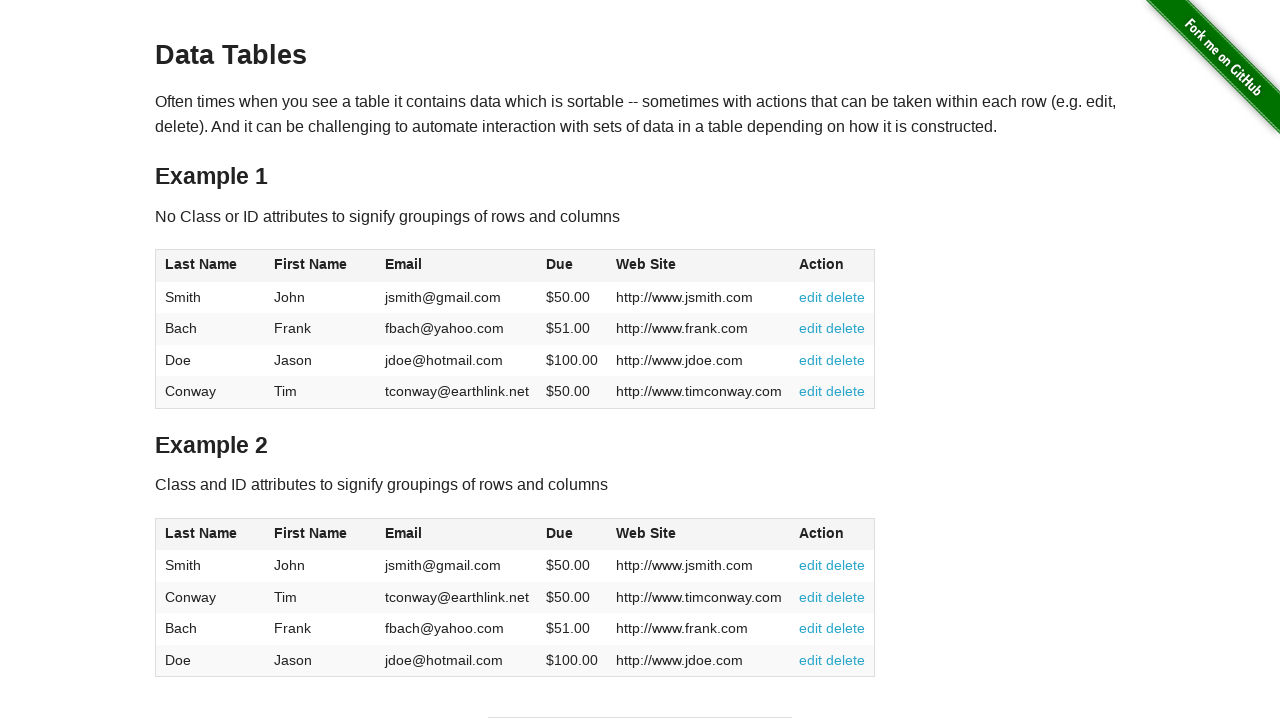